Tests drag and drop functionality by dragging an element and dropping it onto a target element using the dragAndDrop method within an iframe

Starting URL: https://jqueryui.com/droppable/

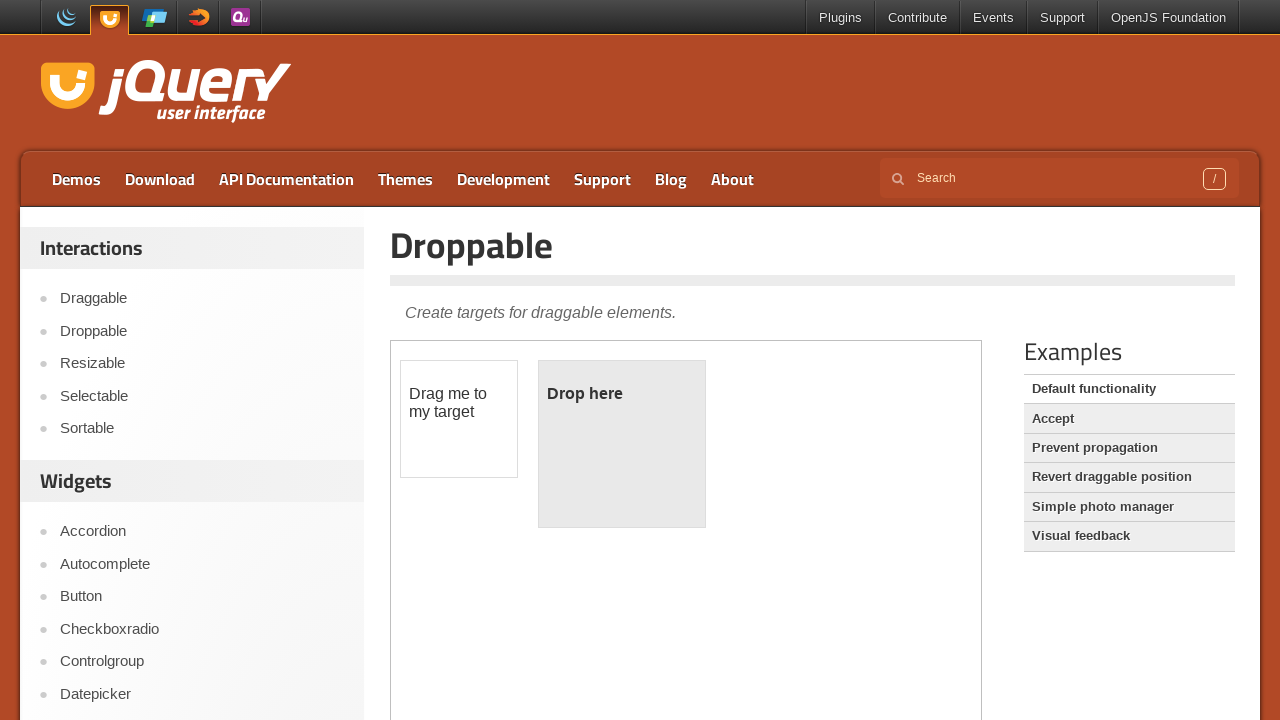

Located the demo-frame iframe containing drag and drop elements
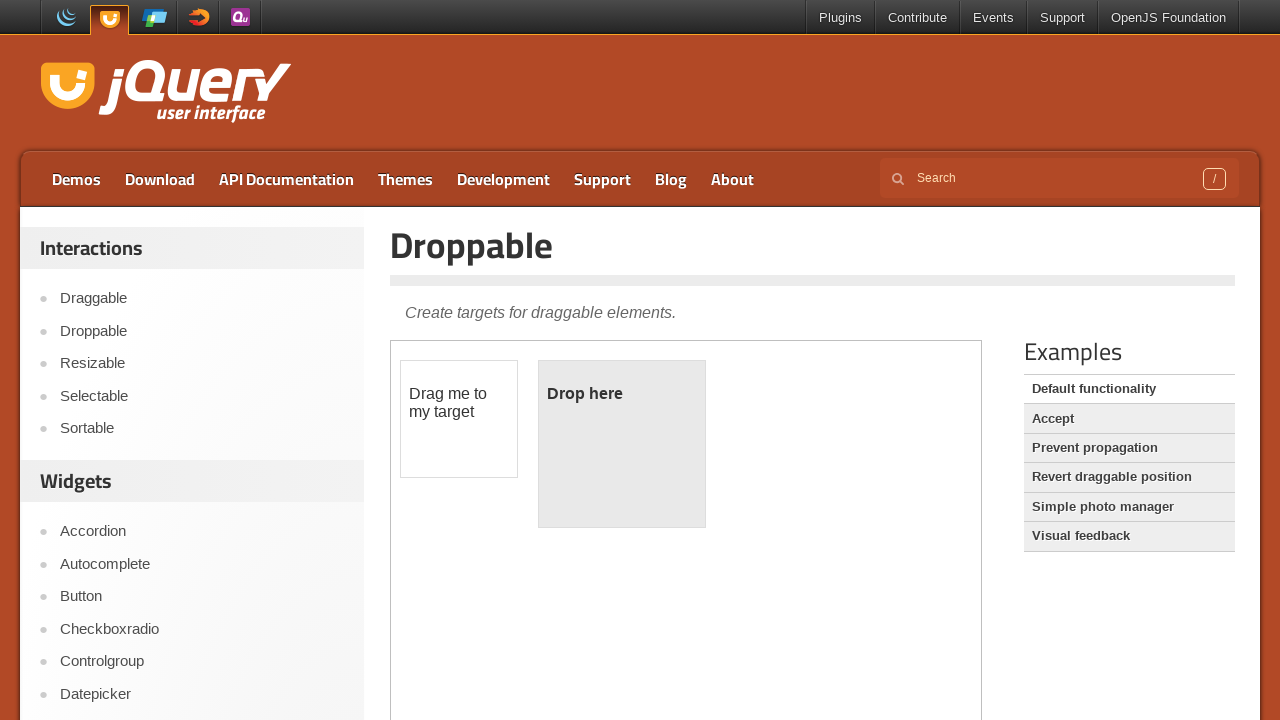

Located the draggable element with id 'draggable'
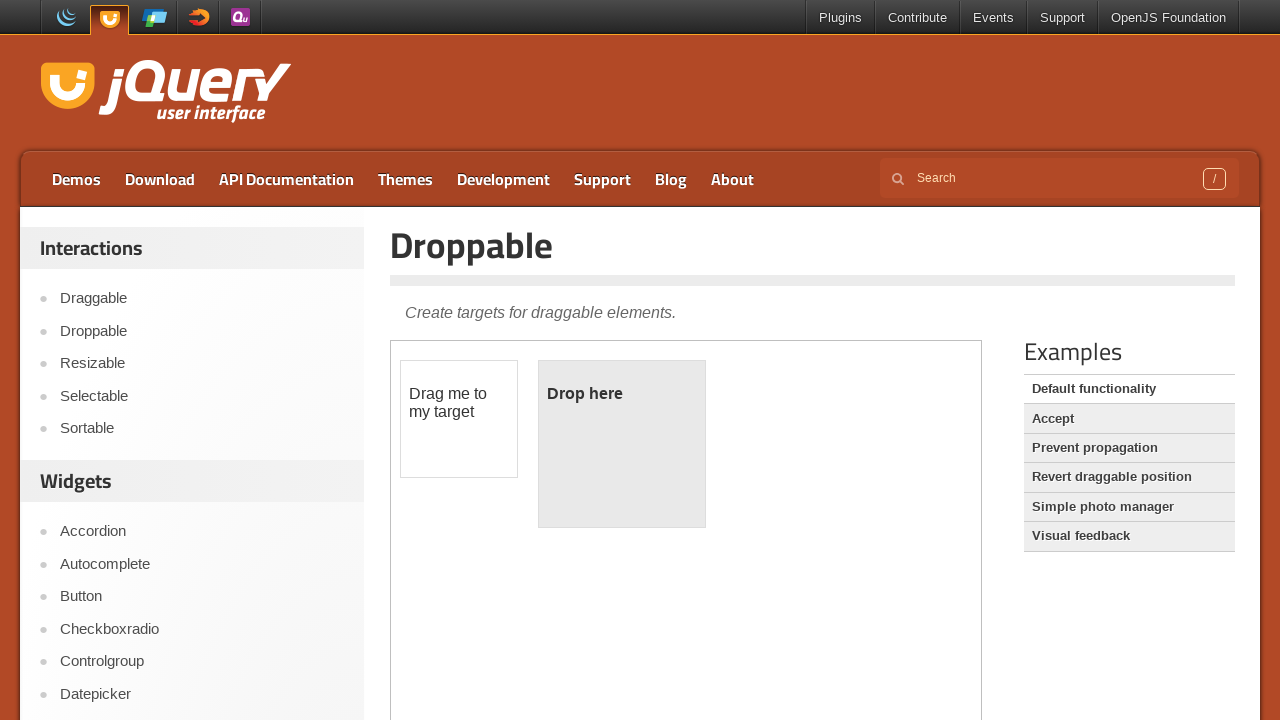

Located the droppable target element with id 'droppable'
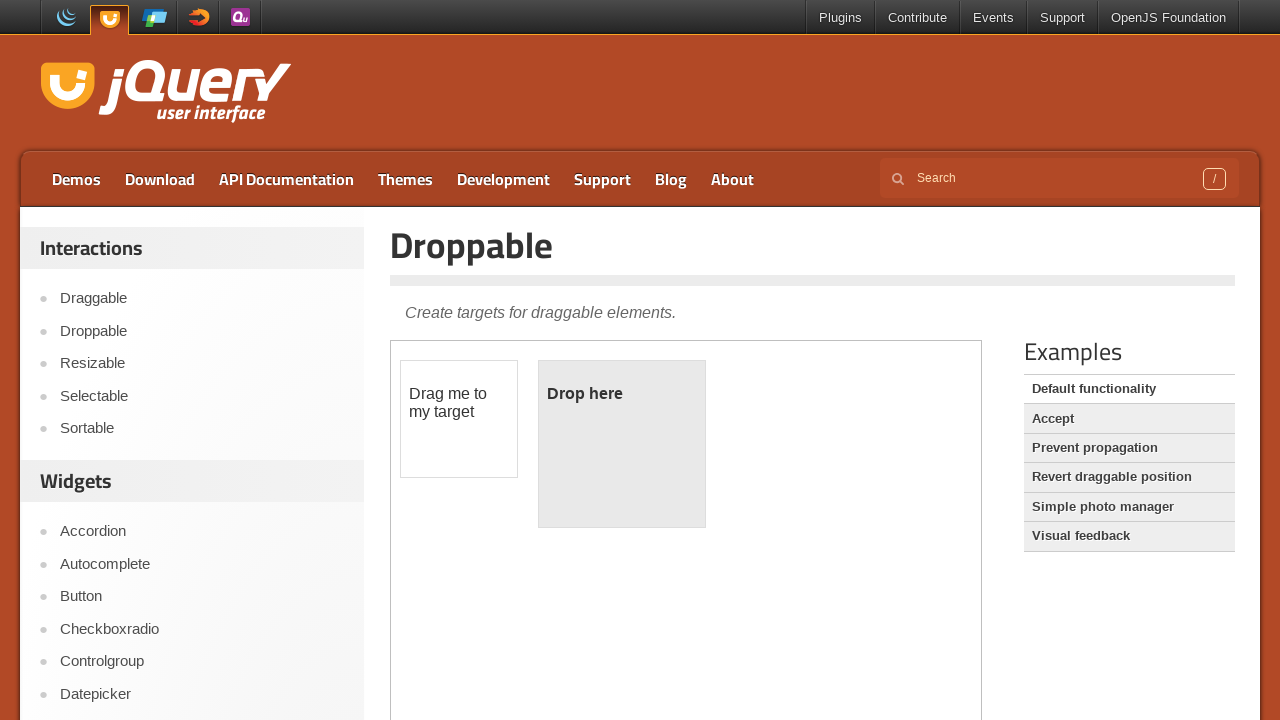

Completed drag and drop operation - dragged element onto target at (622, 444)
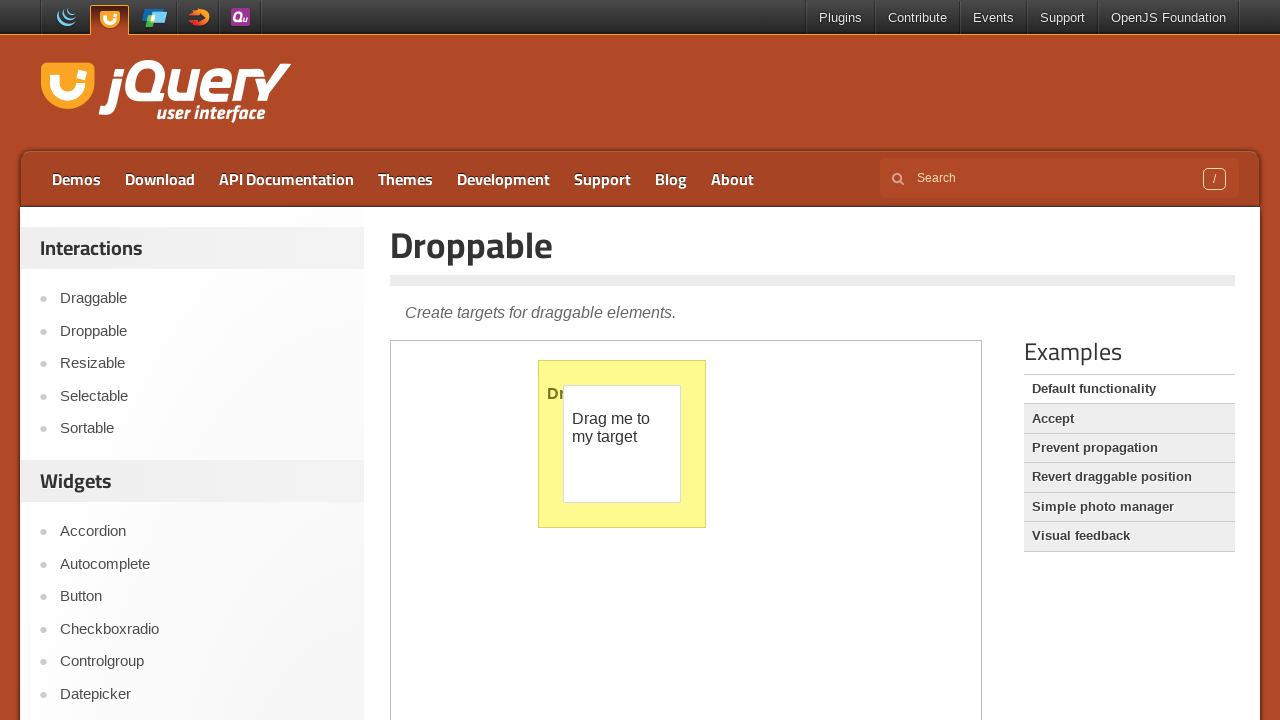

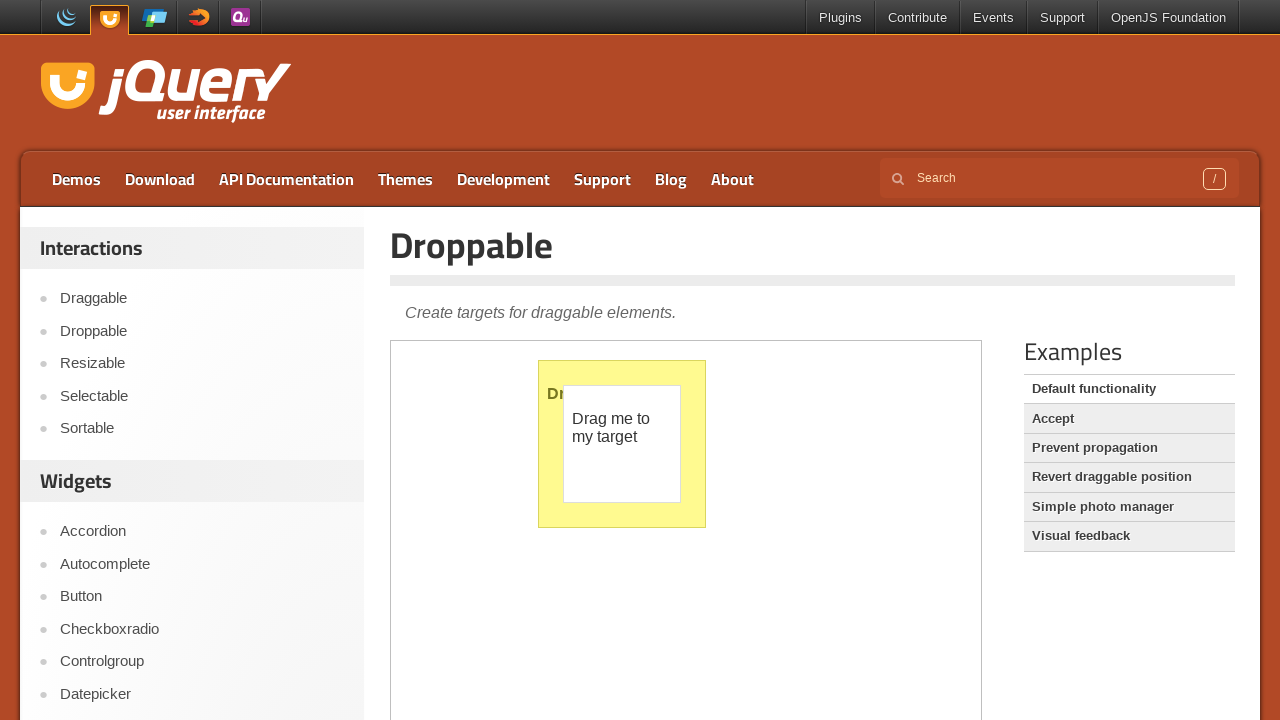